Tests autocomplete/autosuggest dropdown functionality by typing a partial country name and selecting "India" from the suggestion list.

Starting URL: https://rahulshettyacademy.com/dropdownsPractise/

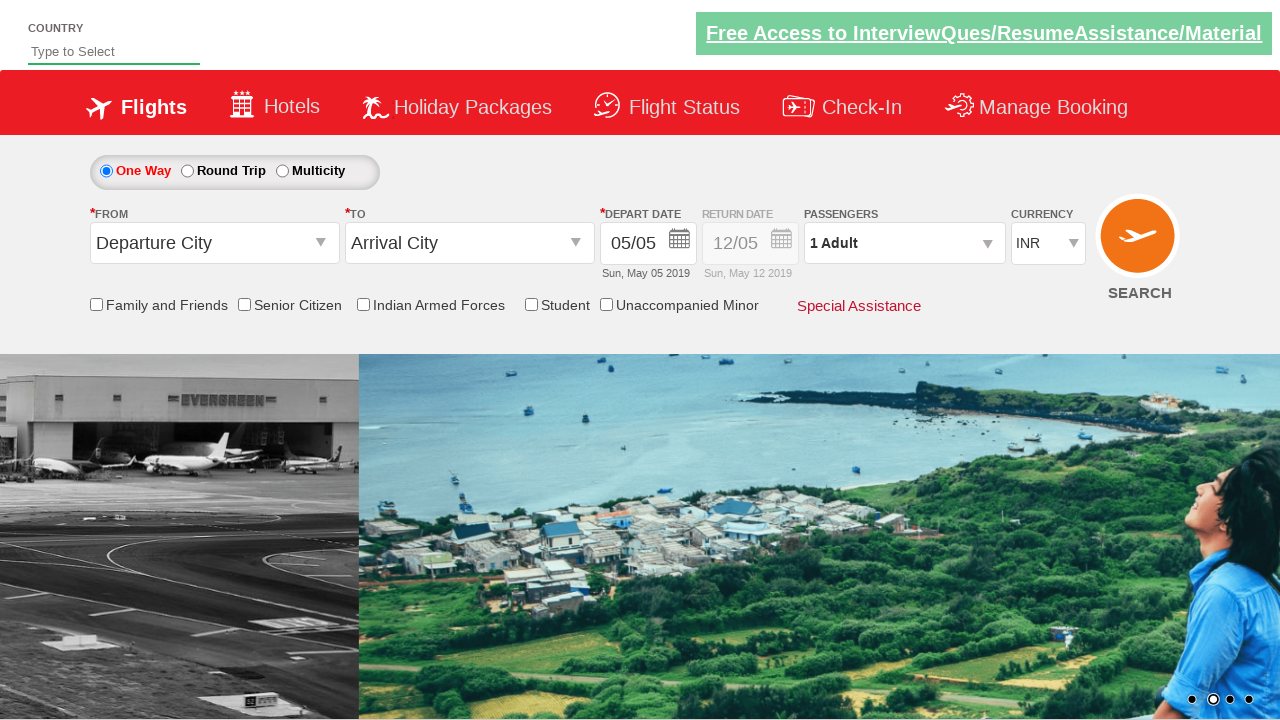

Typed 'ind' in autosuggest field to trigger suggestions on #autosuggest
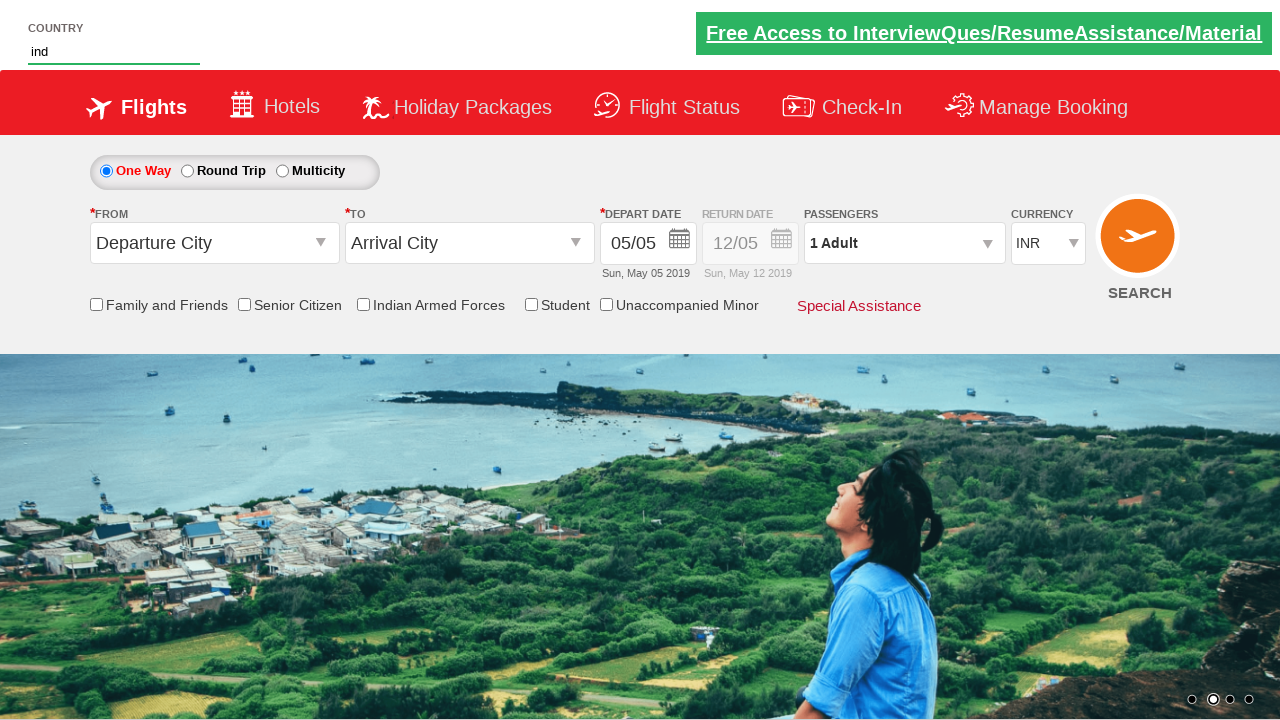

Autocomplete suggestions dropdown appeared
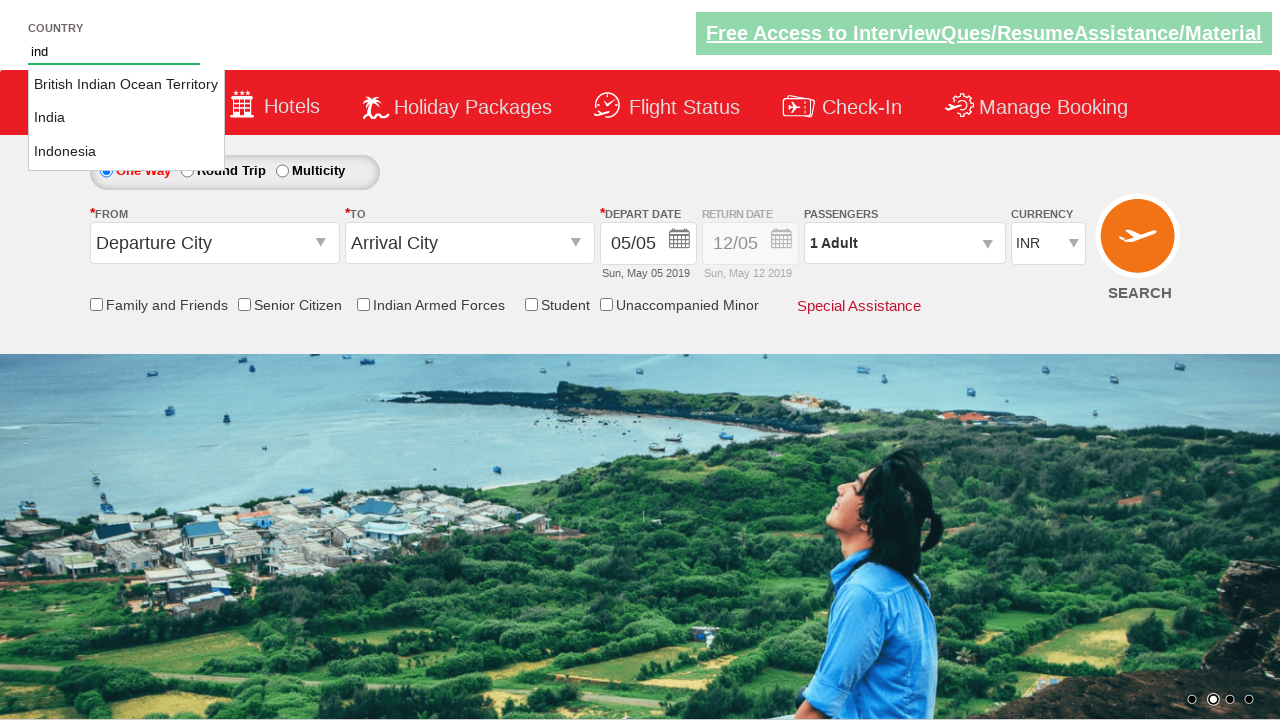

Selected 'India' from the autocomplete suggestions at (126, 118) on li.ui-menu-item a:text-is('India')
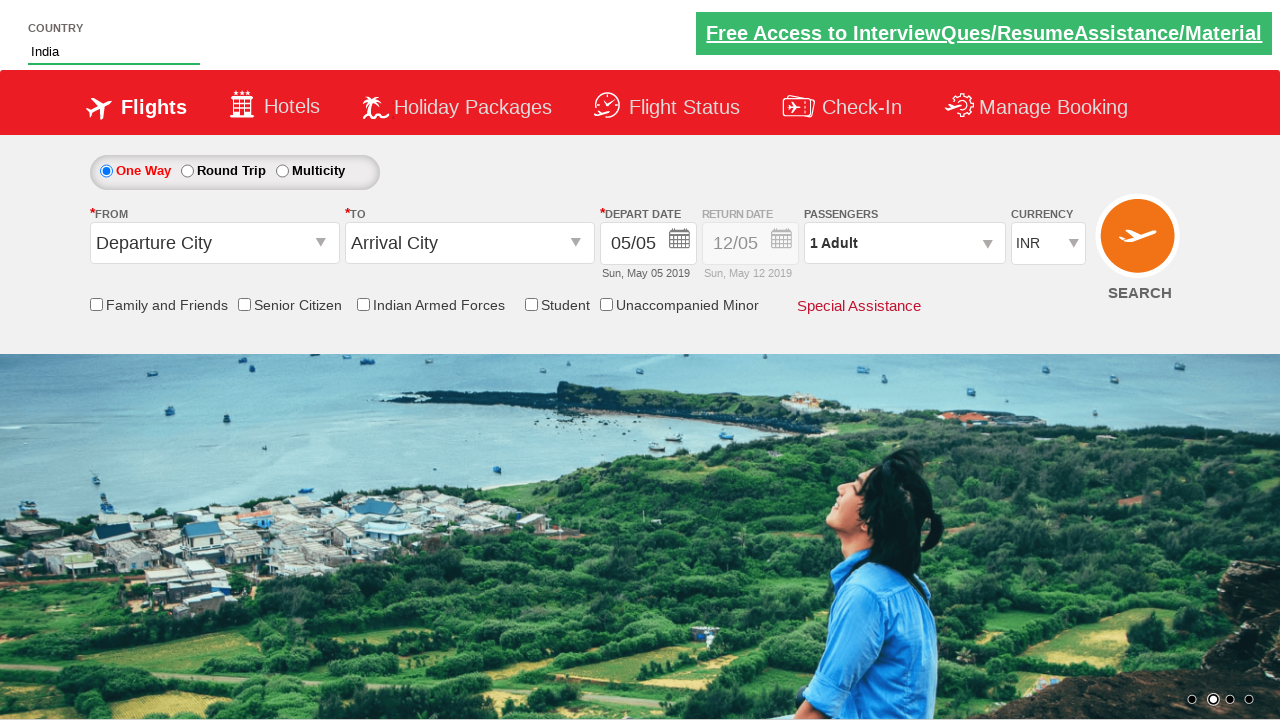

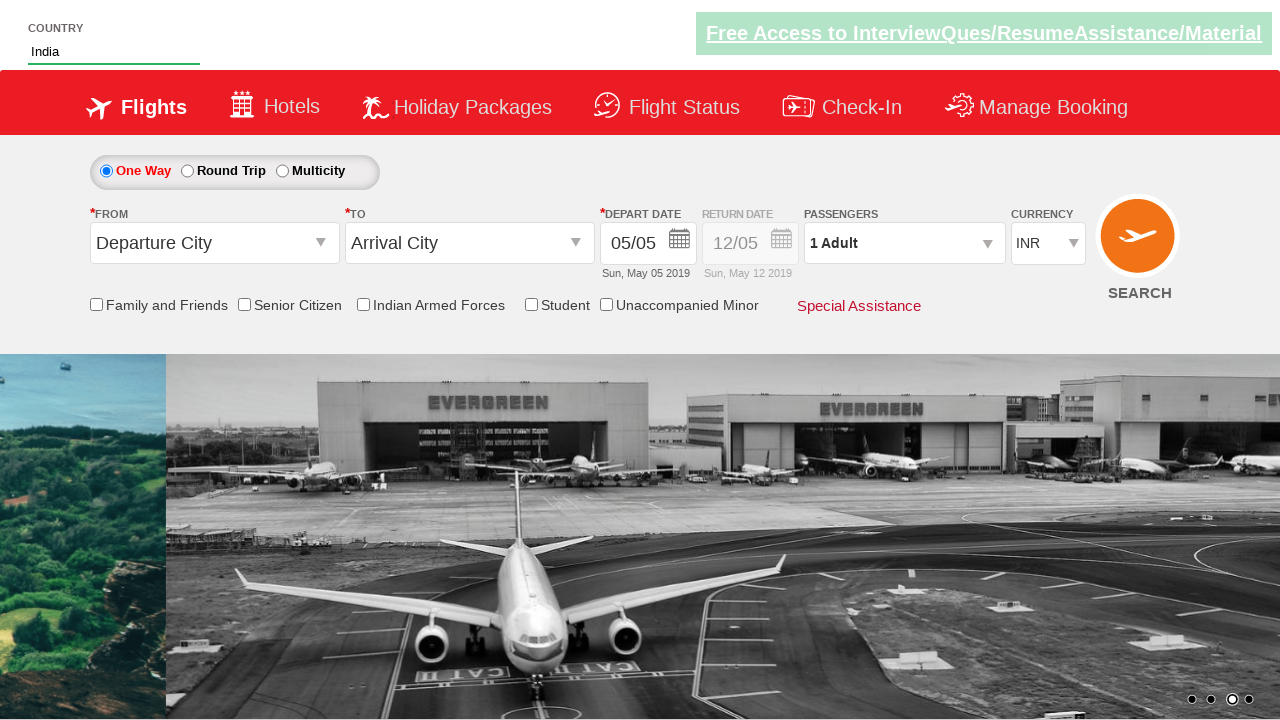